Navigates to the Calley Teams Features page in a mobile viewport size (414x896) and verifies the page loads completely for visual testing purposes.

Starting URL: https://www.getcalley.com/calley-teams-features/

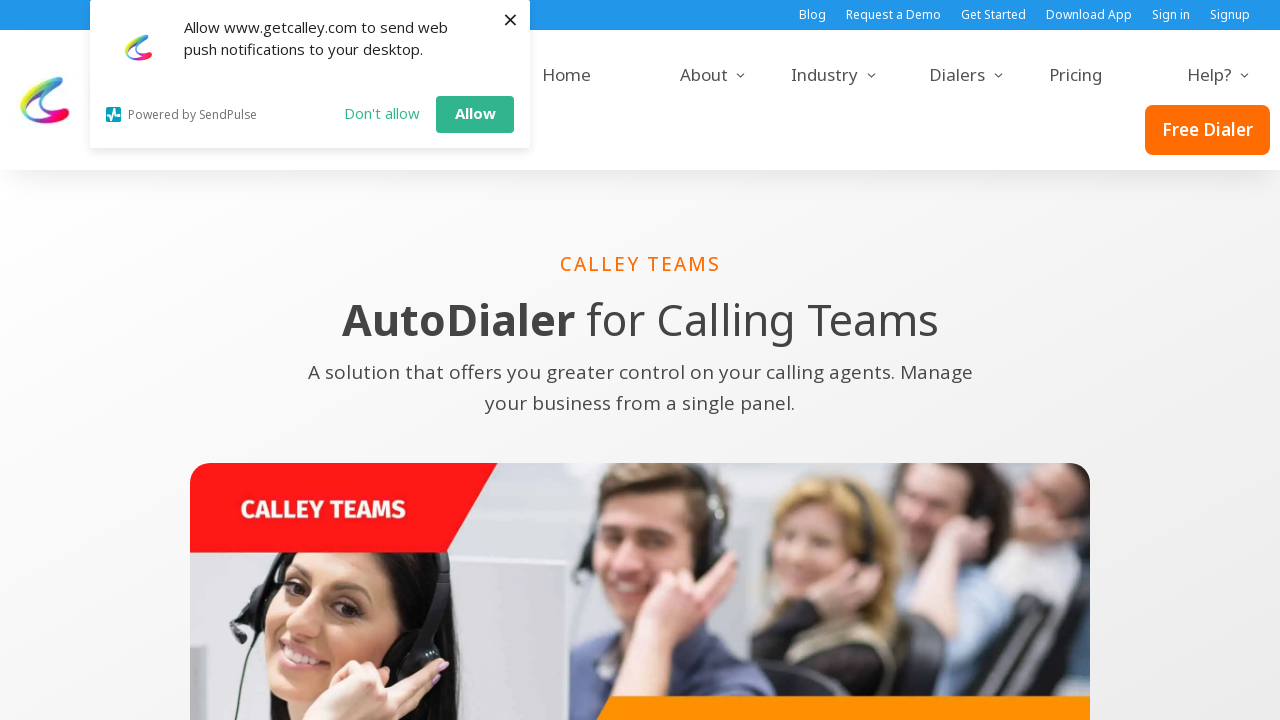

Set mobile viewport size to 414x896
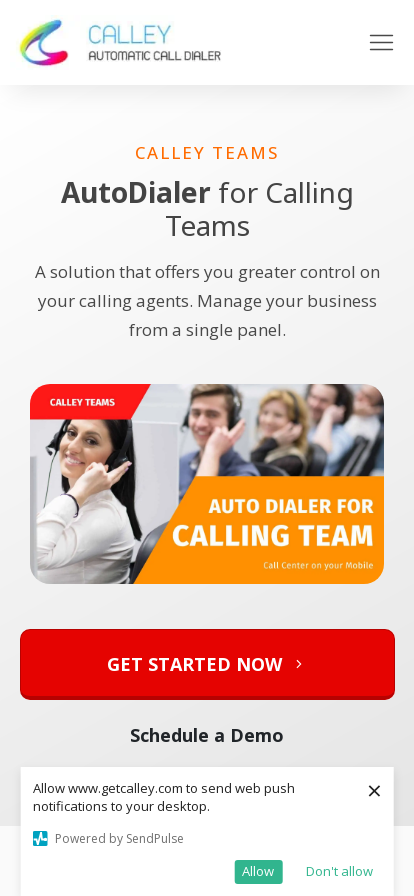

Page fully loaded (networkidle state reached)
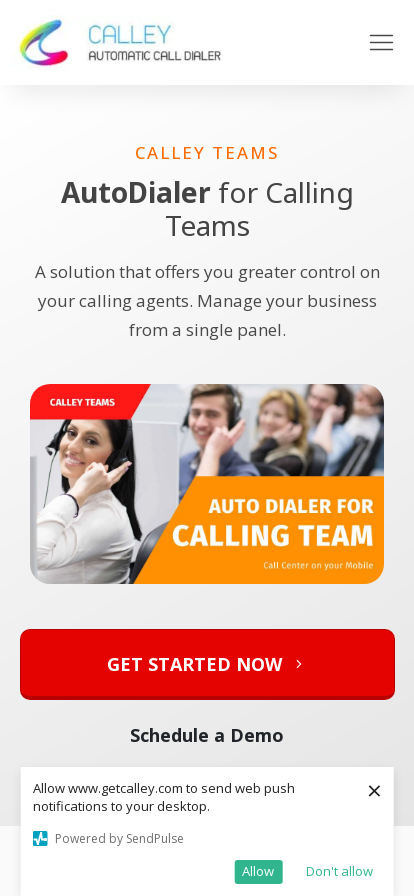

Verified page content is visible - Calley Teams Features page loaded successfully
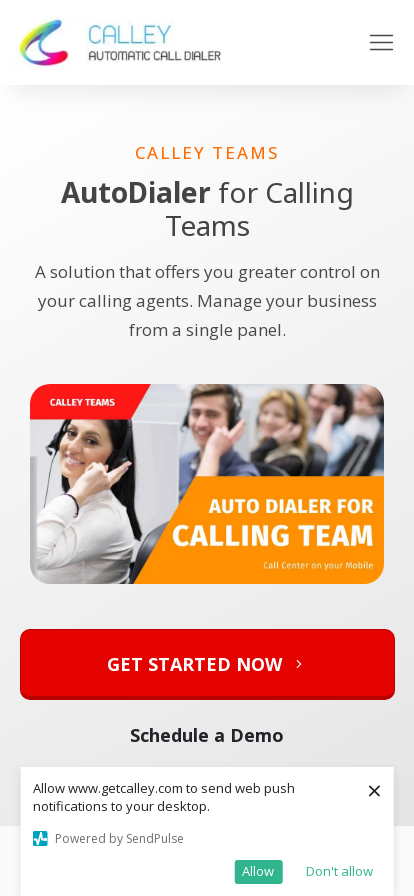

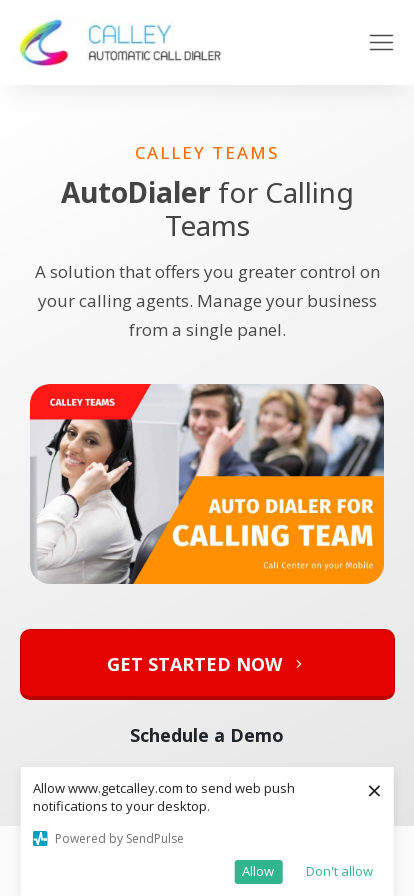